Tests keyboard shortcut functionality by performing a Select All (Cmd+A) key combination on the practice page

Starting URL: https://letskodeit.teachable.com/p/practice

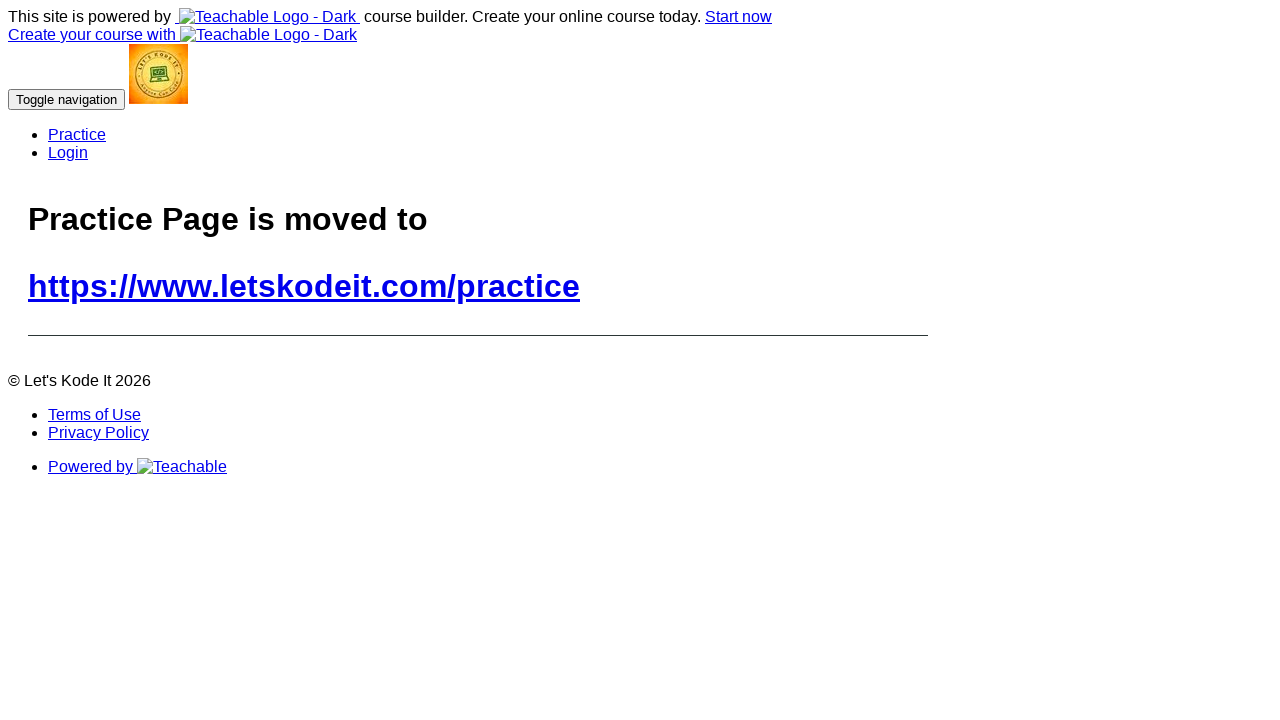

Navigated to practice page
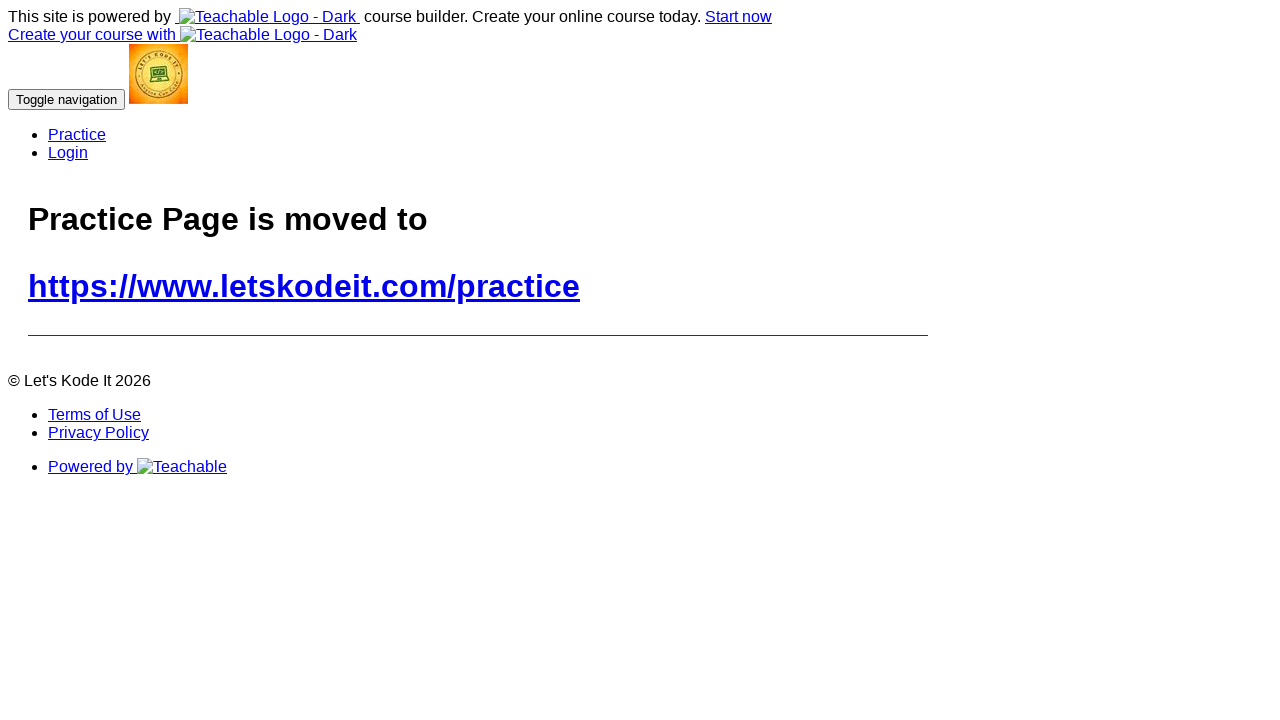

Pressed Ctrl+A keyboard shortcut to select all content
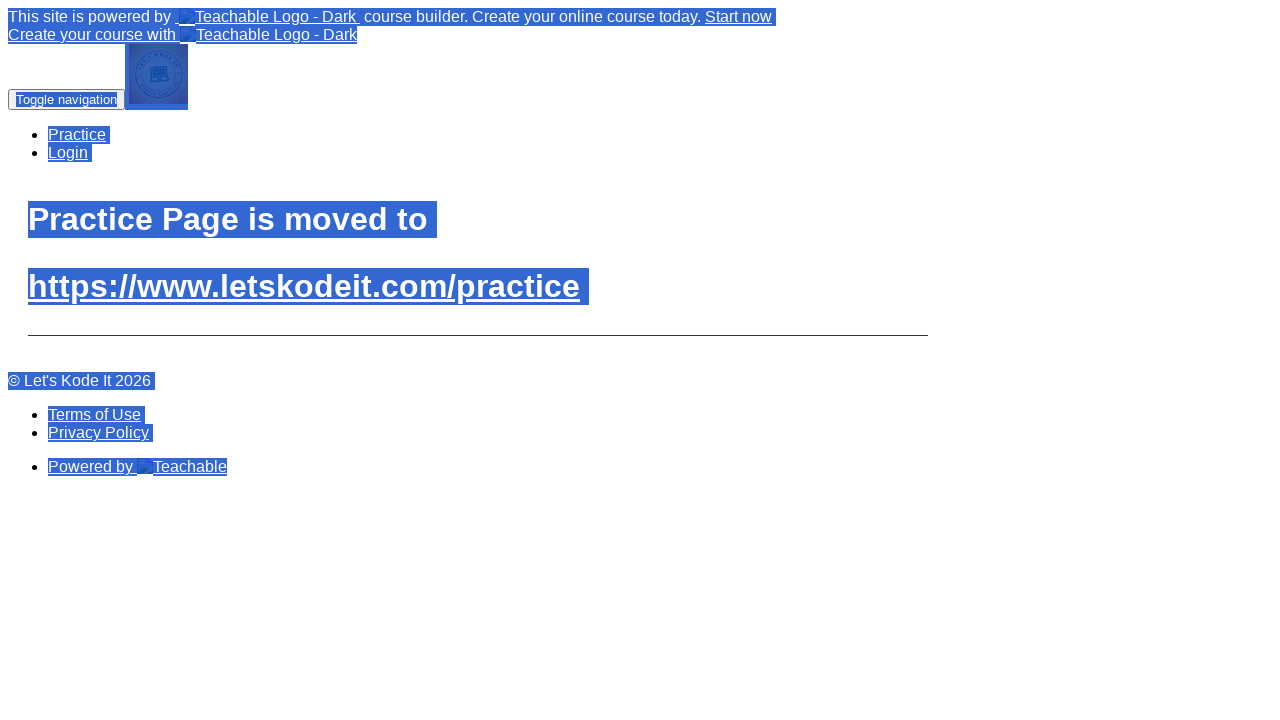

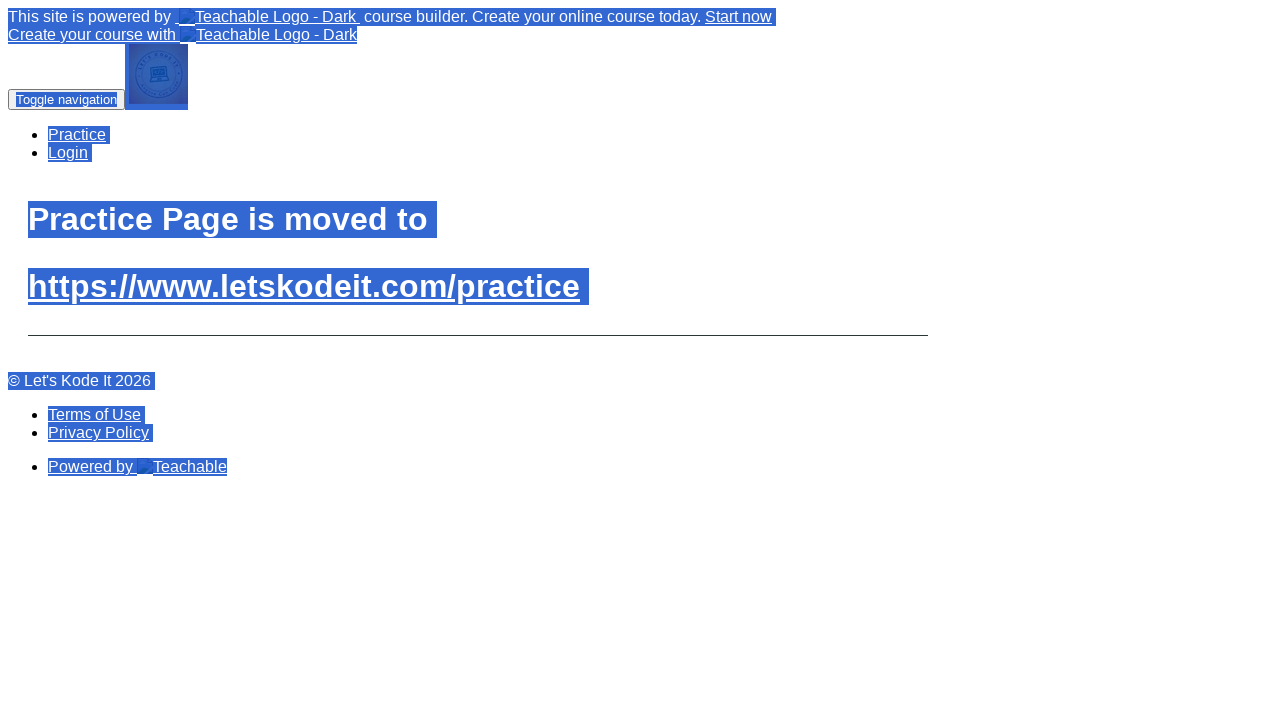